Tests drag and drop functionality on jQuery UI demo page by dragging an element from source to target location

Starting URL: http://jqueryui.com/droppable/

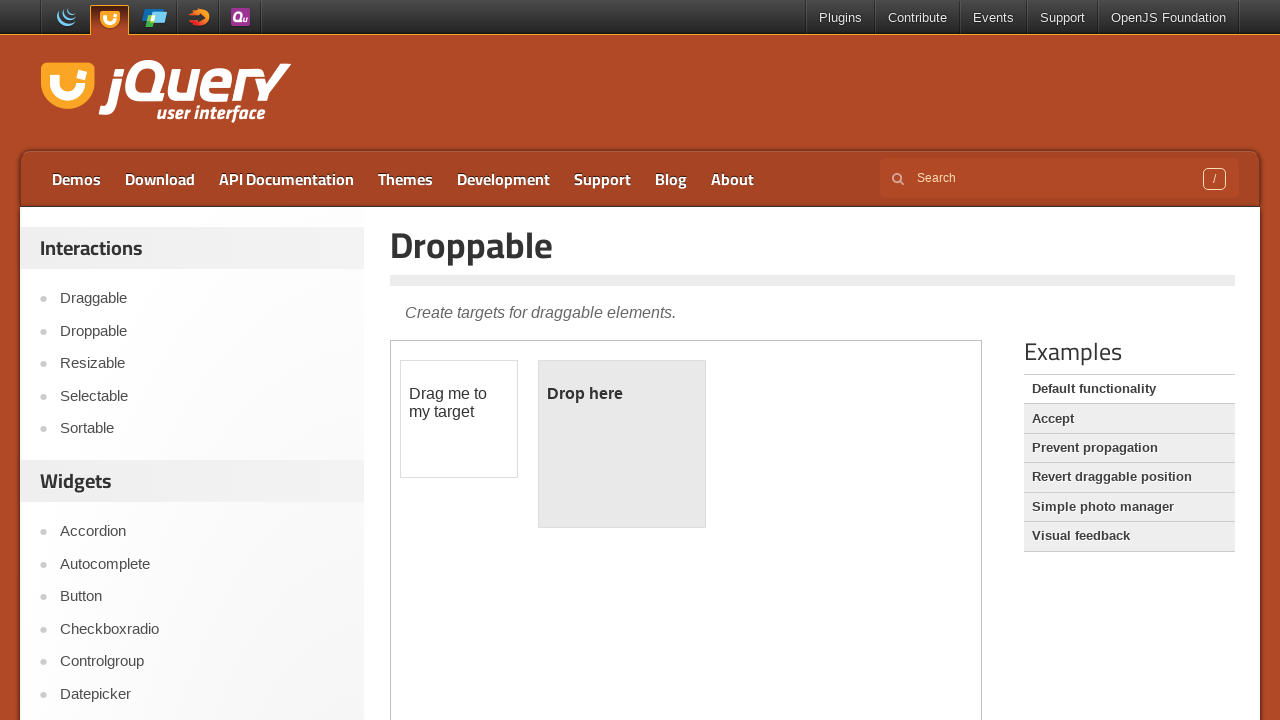

Waited for draggable element to load in iframe
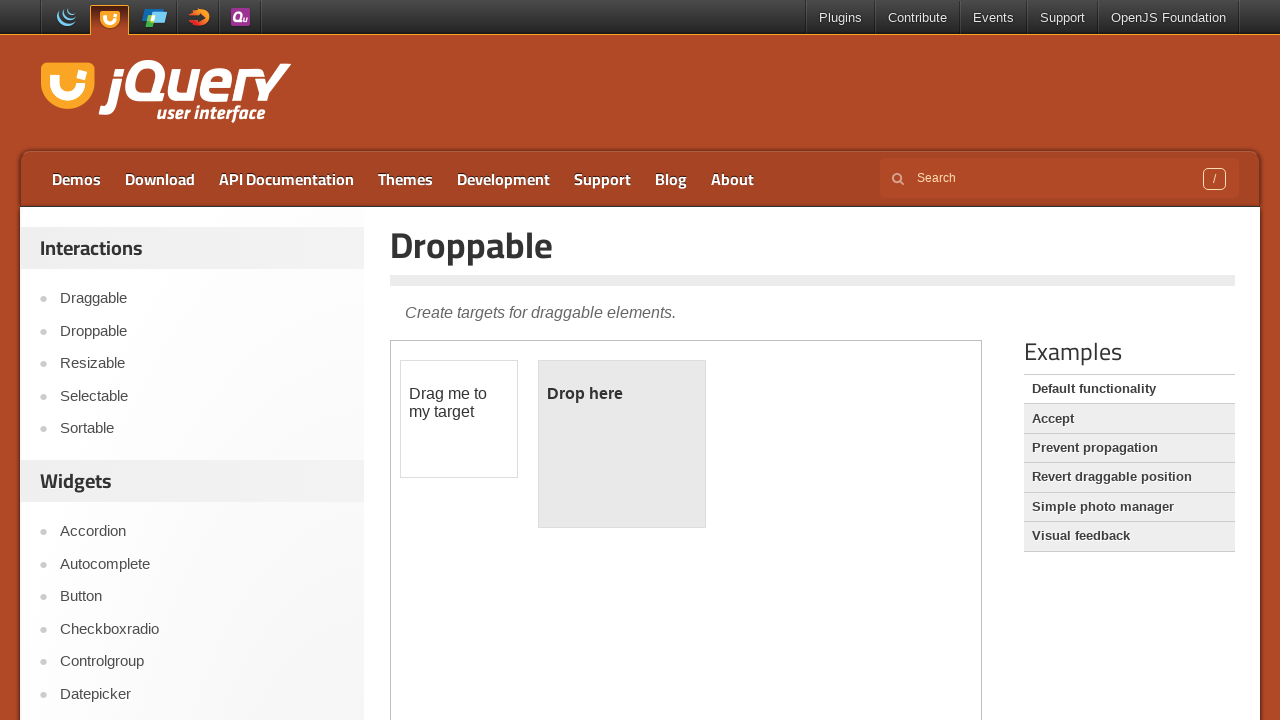

Retrieved reference to demo iframe (index 1)
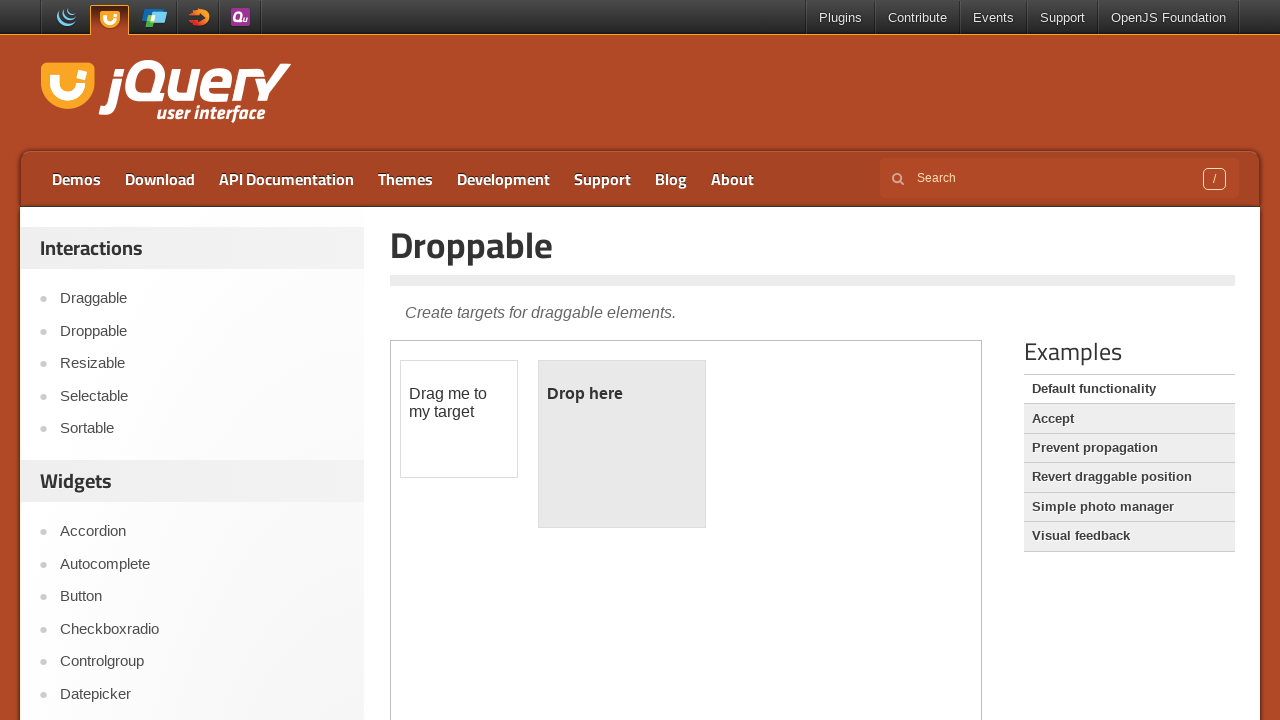

Located draggable source element
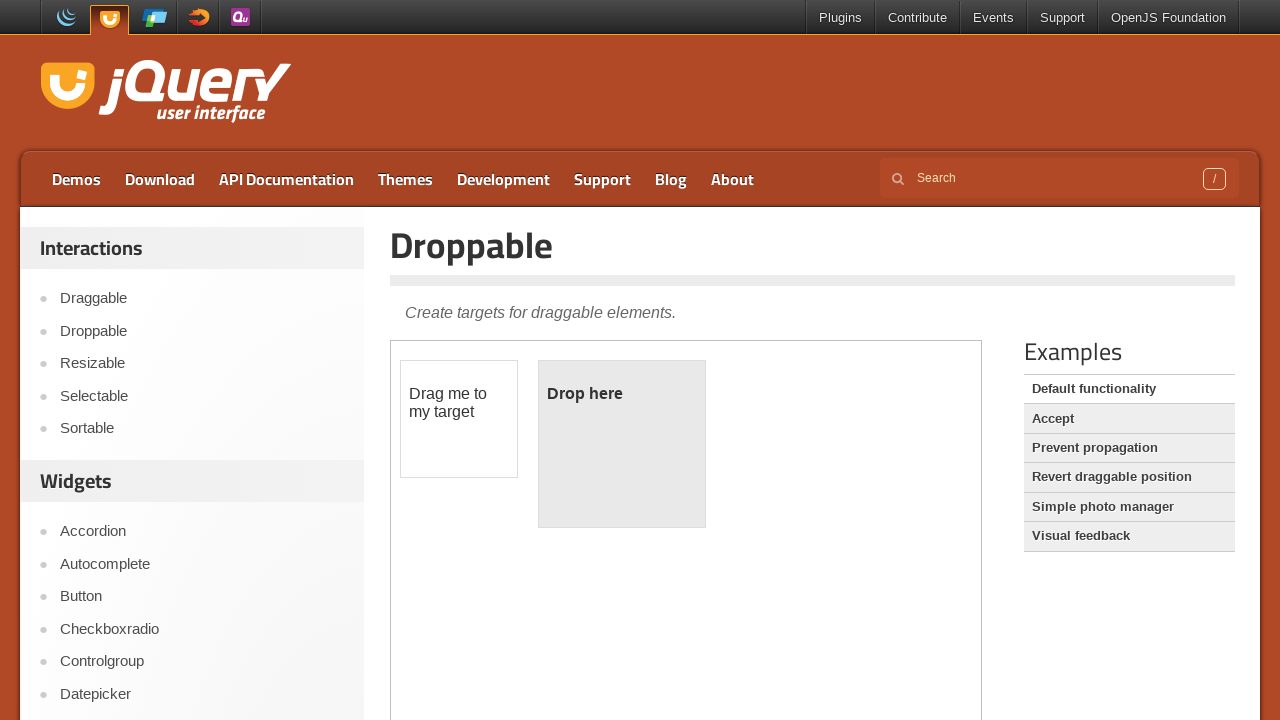

Located droppable target element
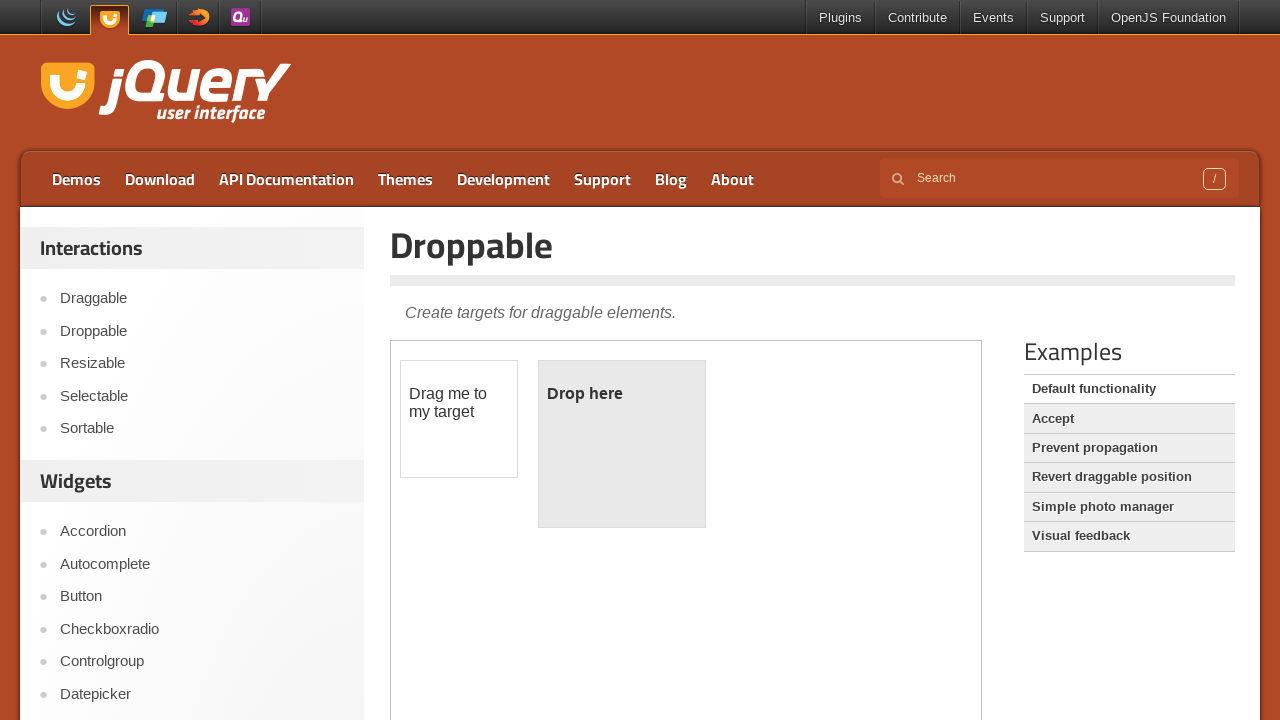

Dragged element from source to target location at (622, 444)
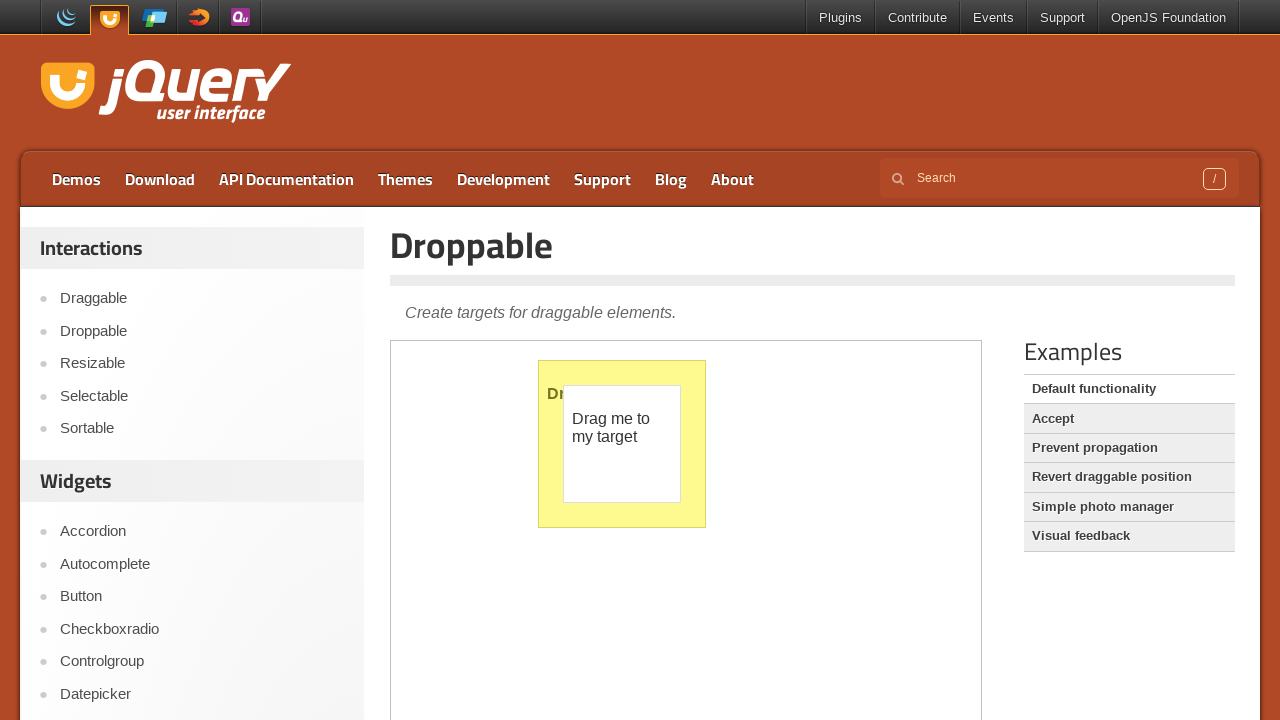

Waited 1 second to observe drop result
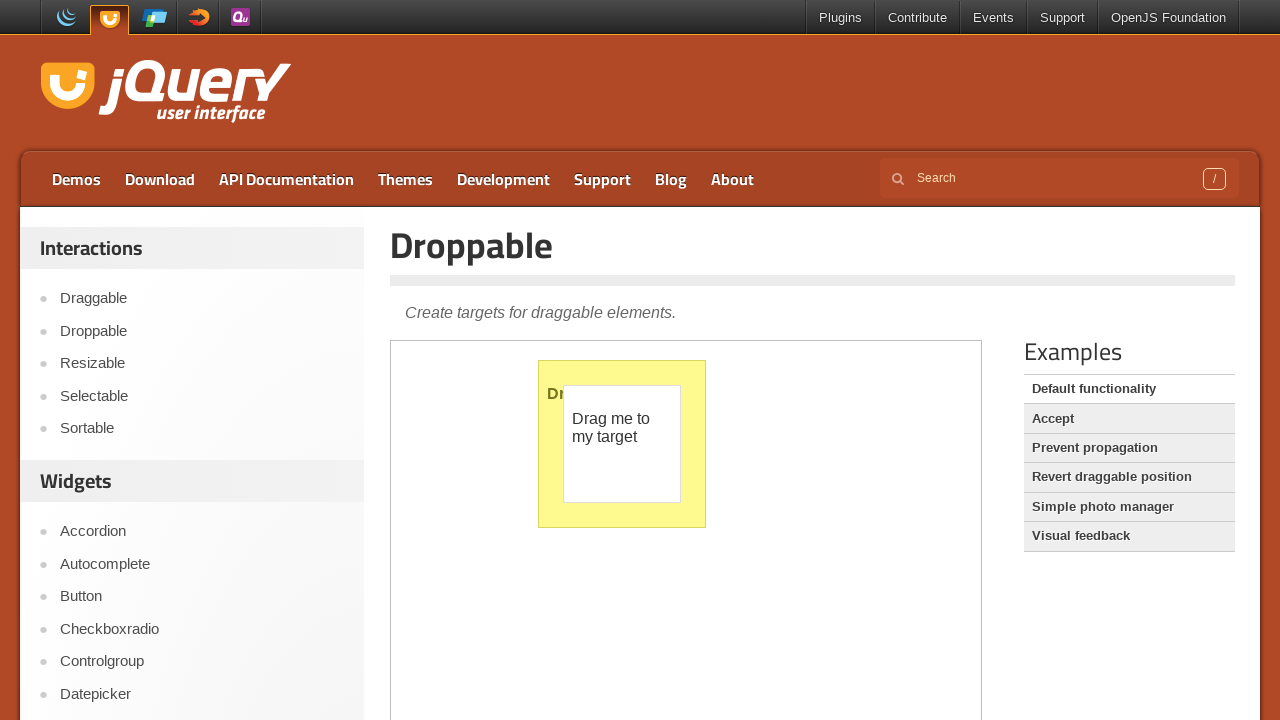

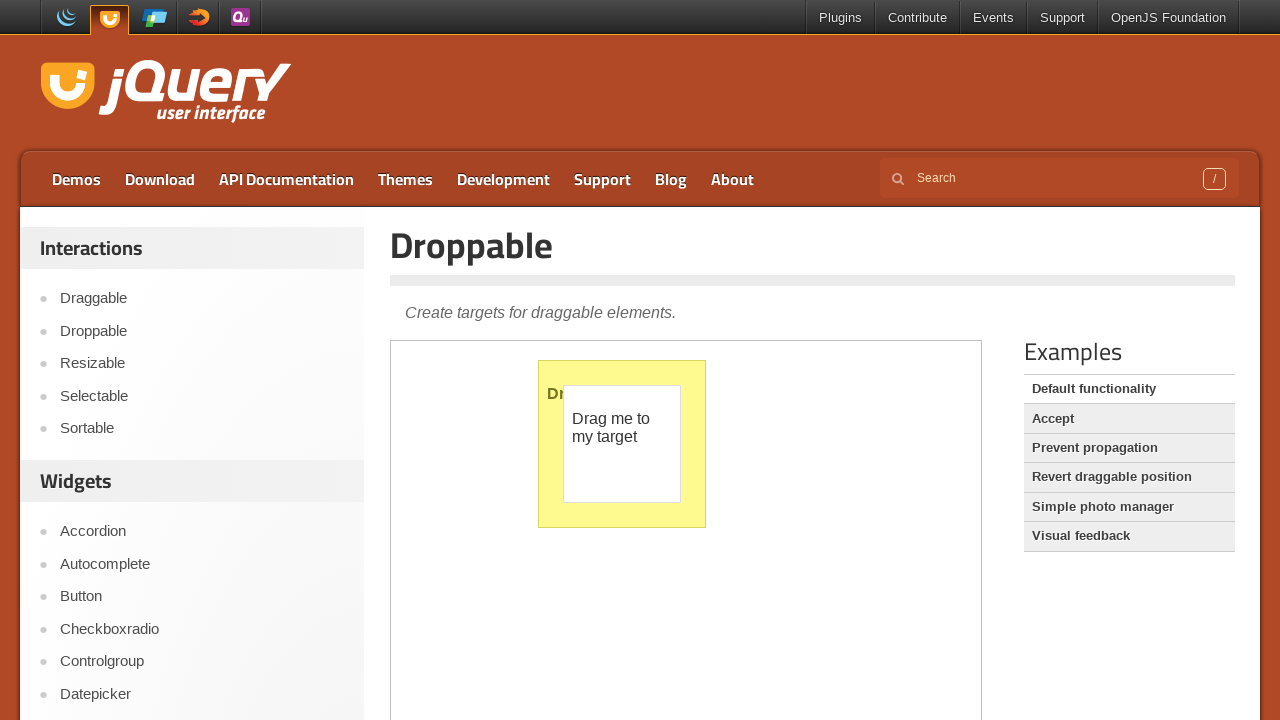